Verifies that the History Bulk location input shows three search methods: By location, By coordinates, and Import

Starting URL: https://home.openweathermap.org/marketplace

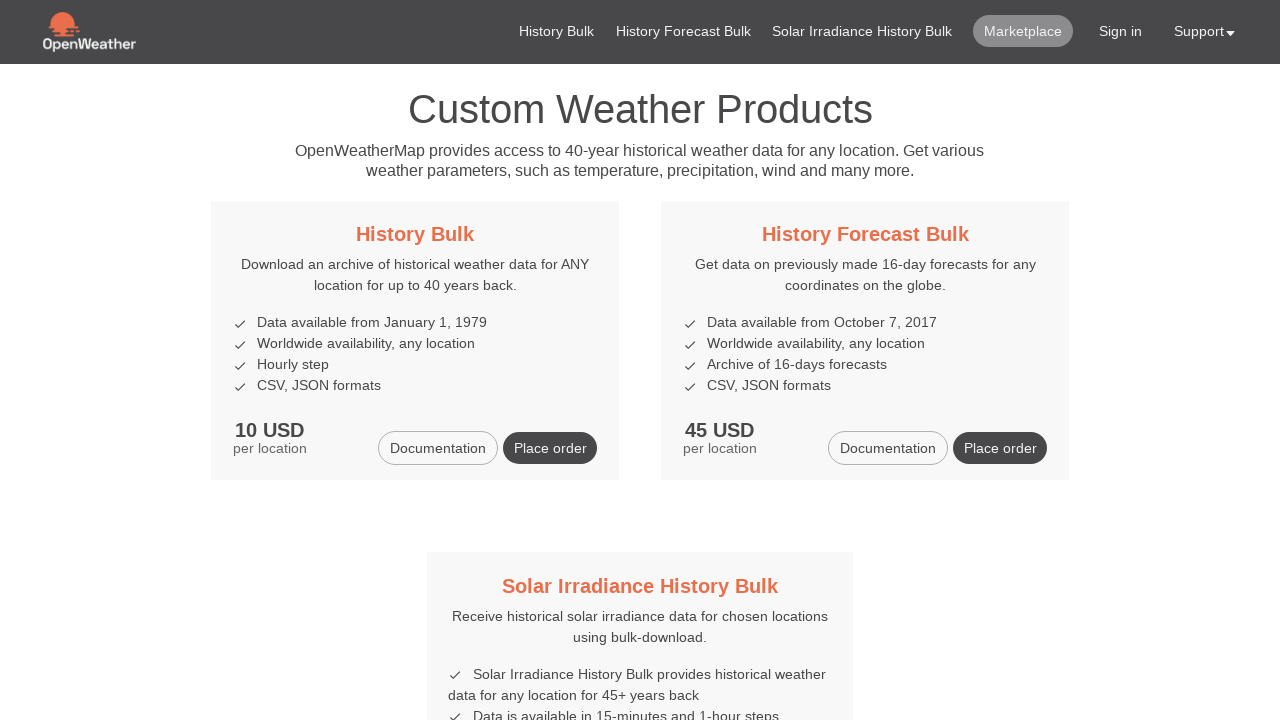

Clicked on History Bulk title at (415, 234) on xpath=//h5/a[contains(text(), 'History Bulk')]
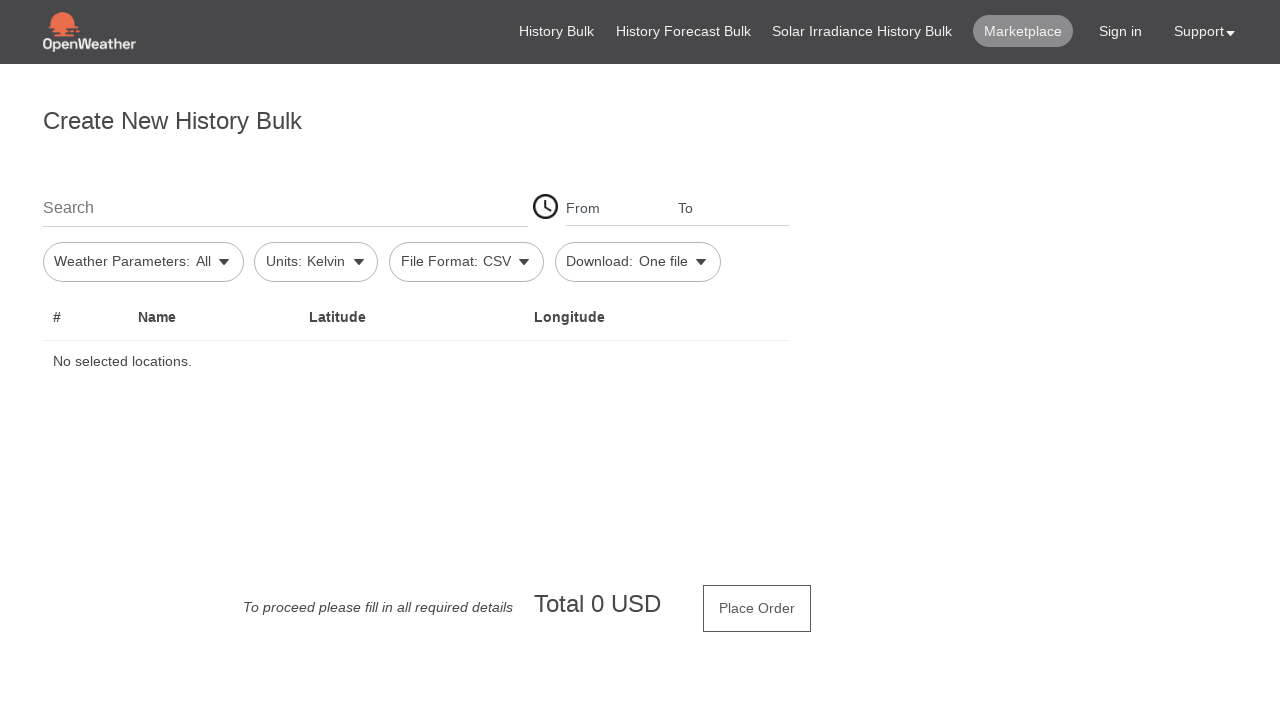

Clicked on search location field at (285, 207) on #firstSearch
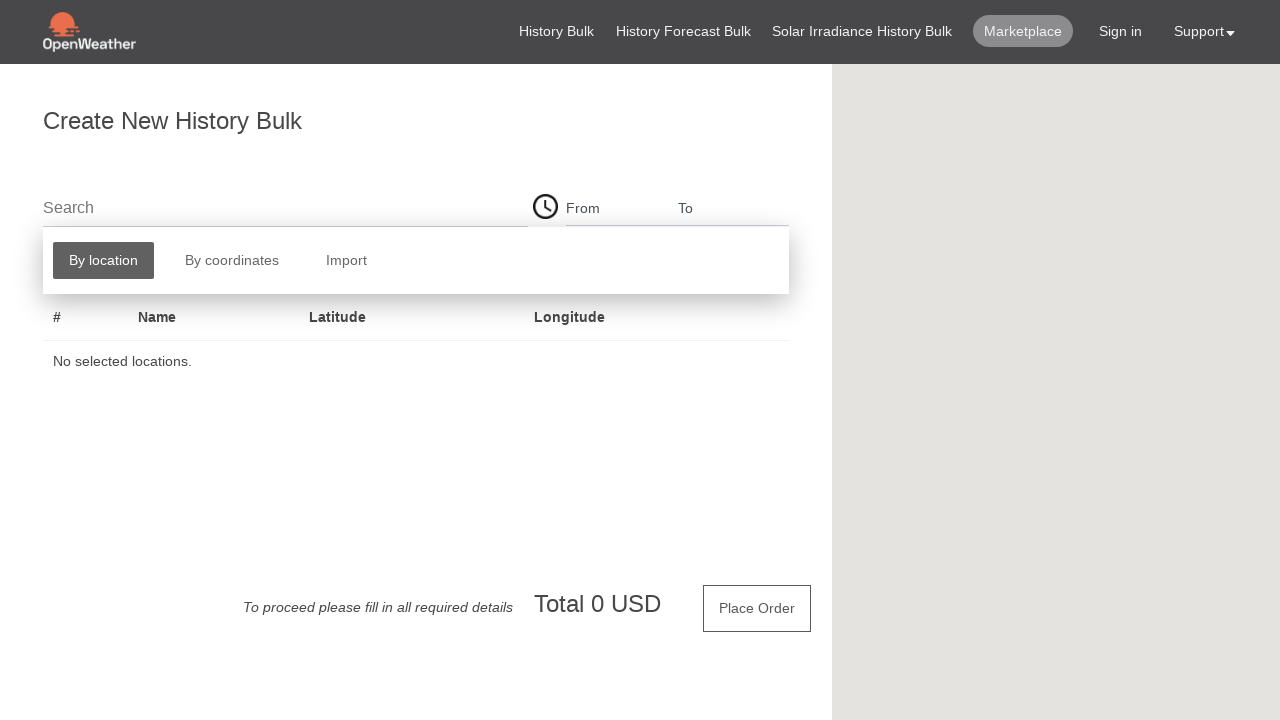

Located search method buttons in popup
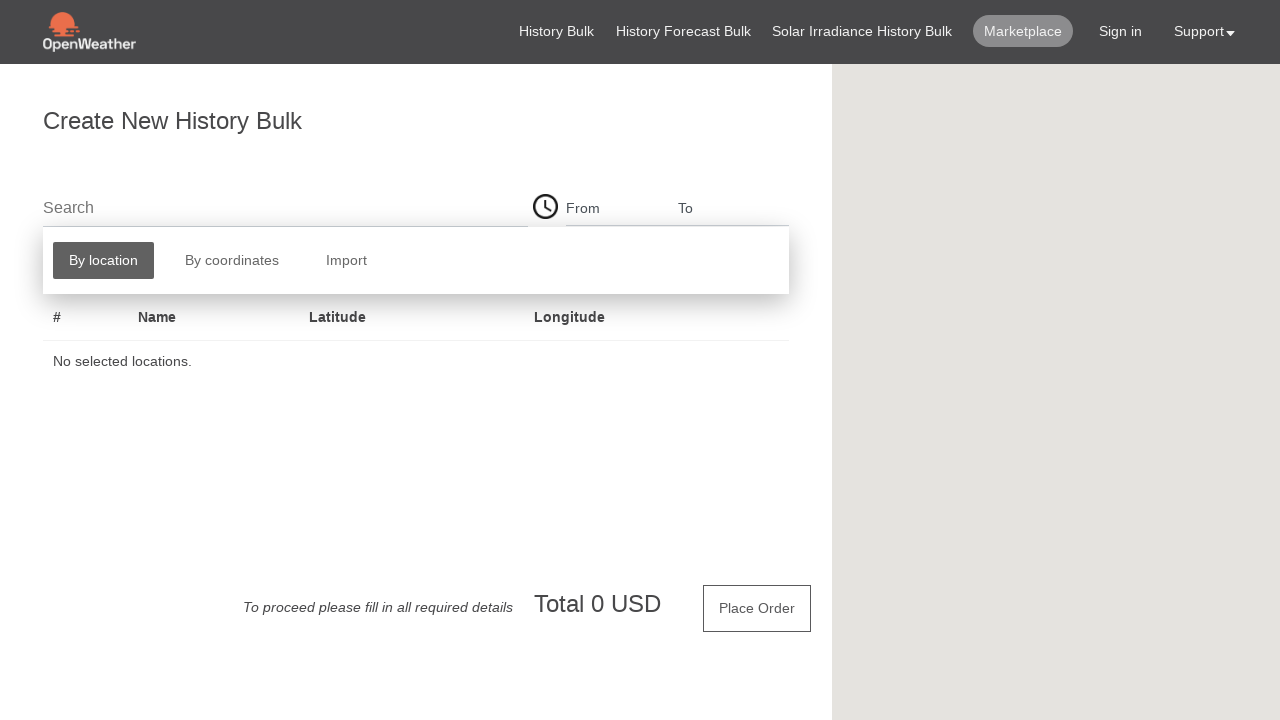

Retrieved text contents of all search method buttons
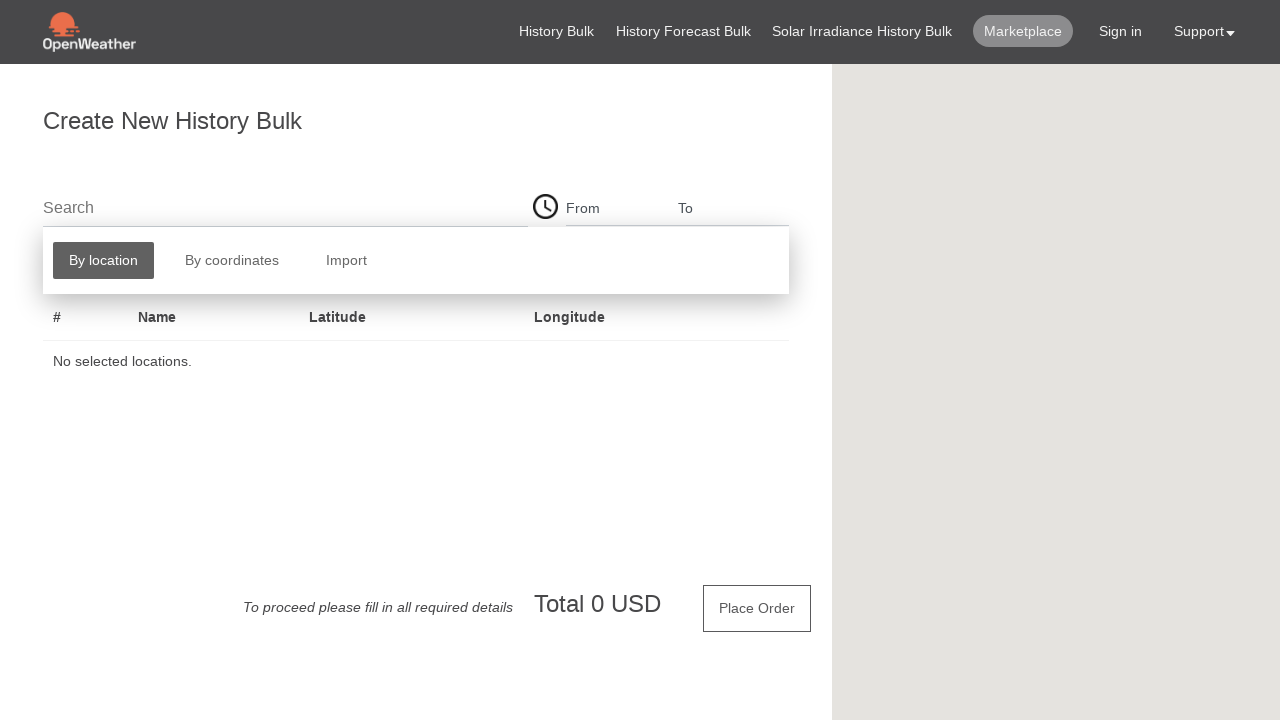

Verified that search methods match expected: 'By location', 'By coordinates', 'Import'
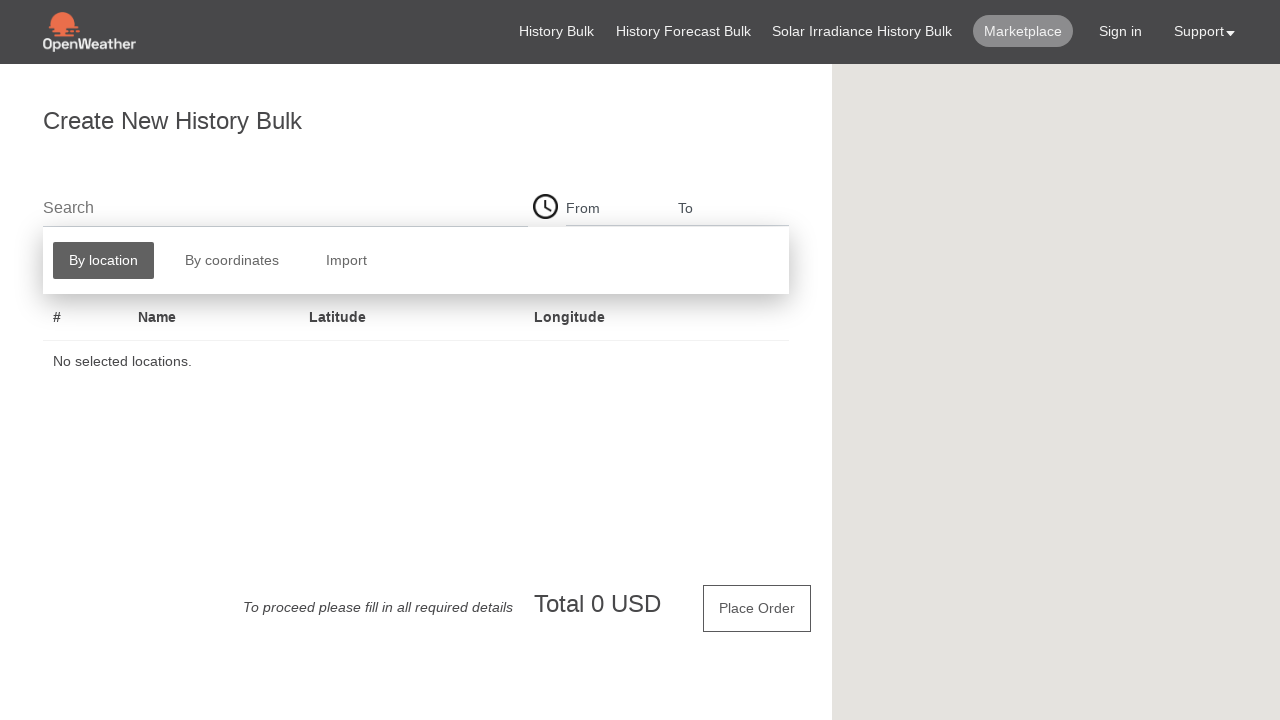

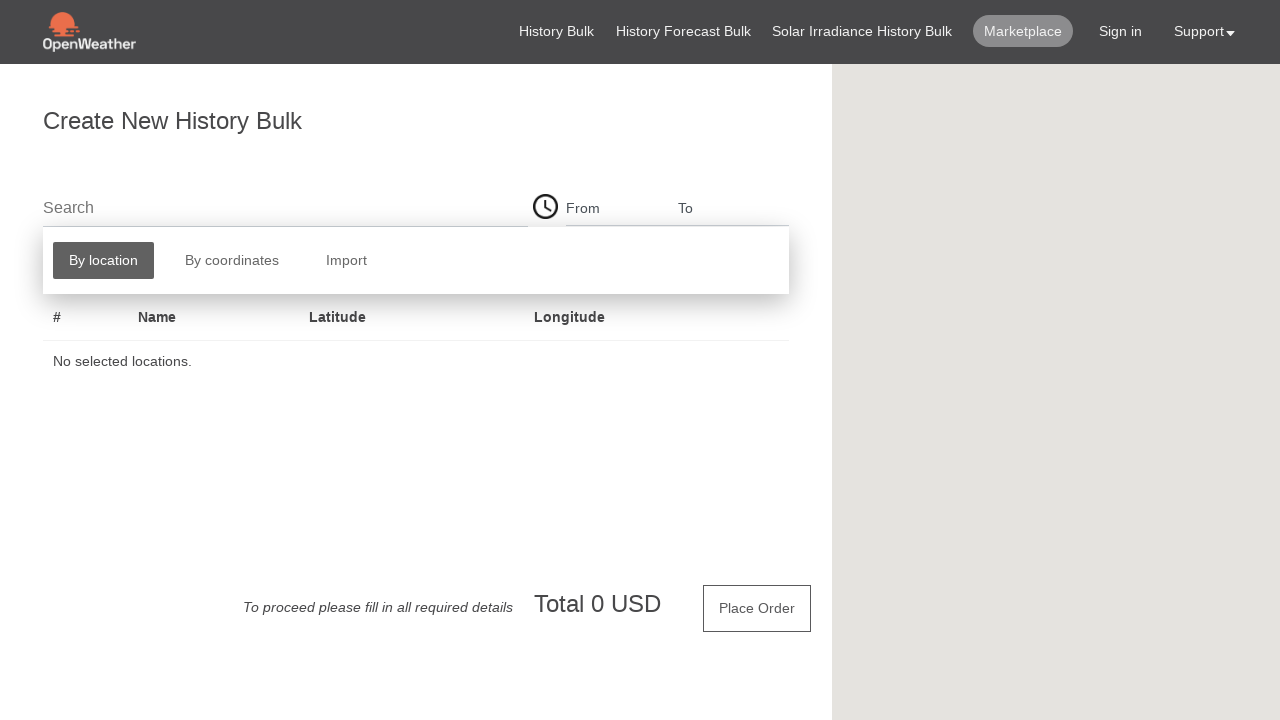